Navigates to W3Schools website and clicks on the Exercises navigation button to access the exercises section

Starting URL: https://www.w3schools.com/

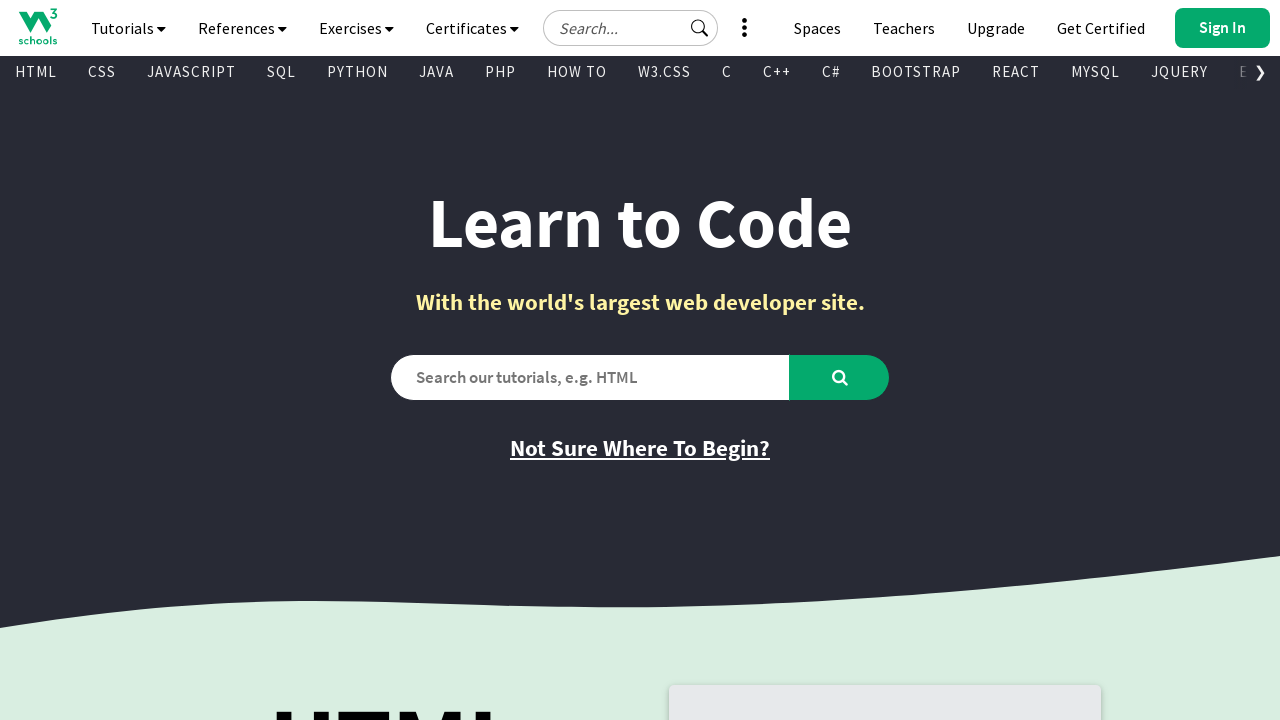

Clicked on the Exercises navigation button at (356, 28) on a#navbtn_exercises
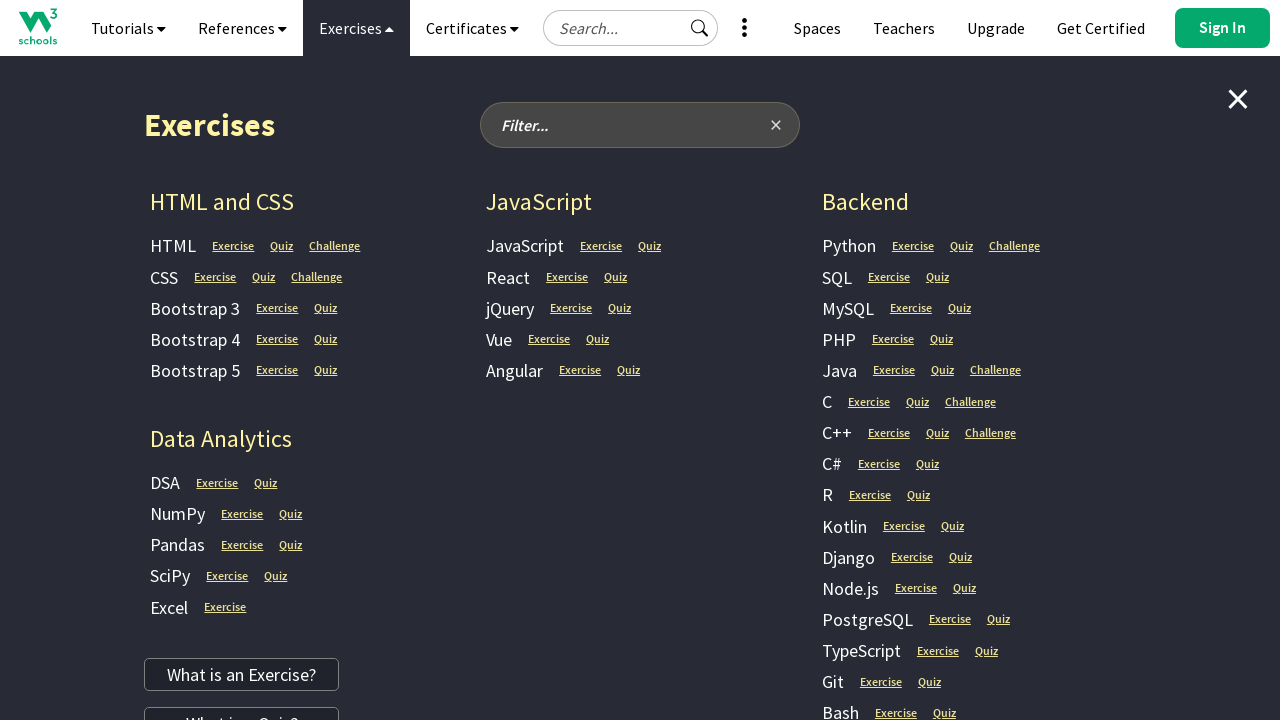

Navigation to Exercises section completed
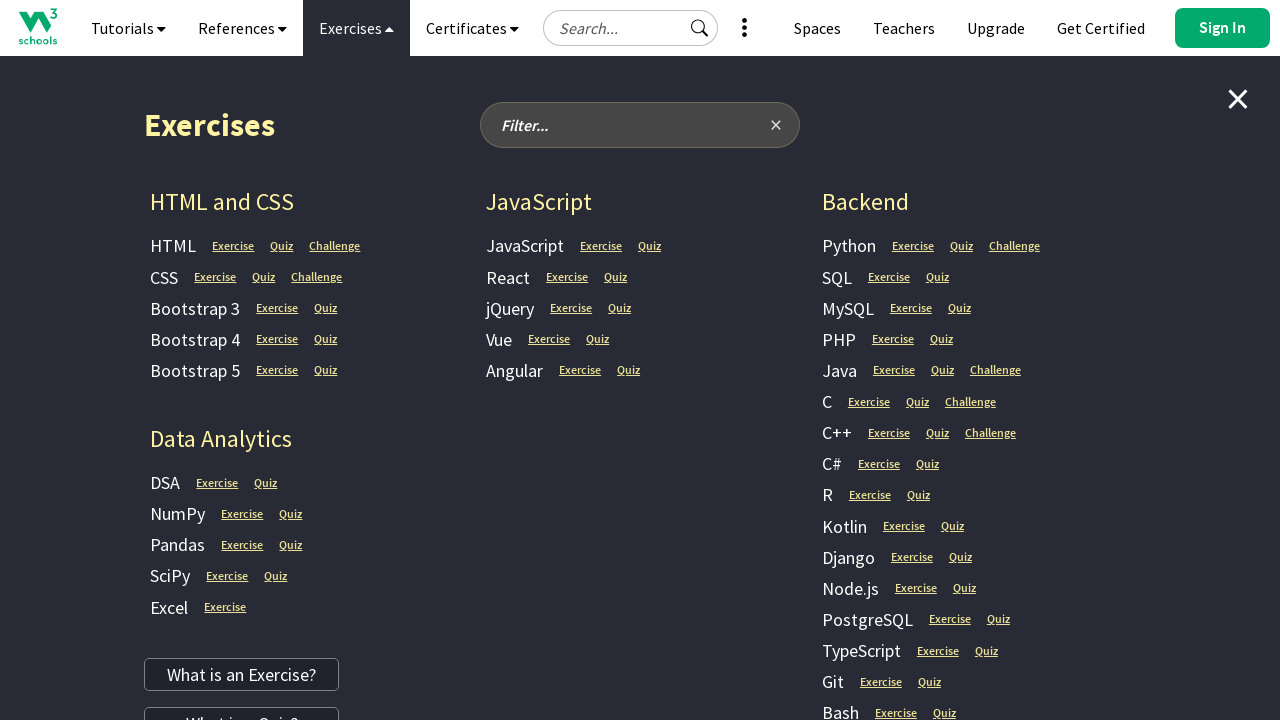

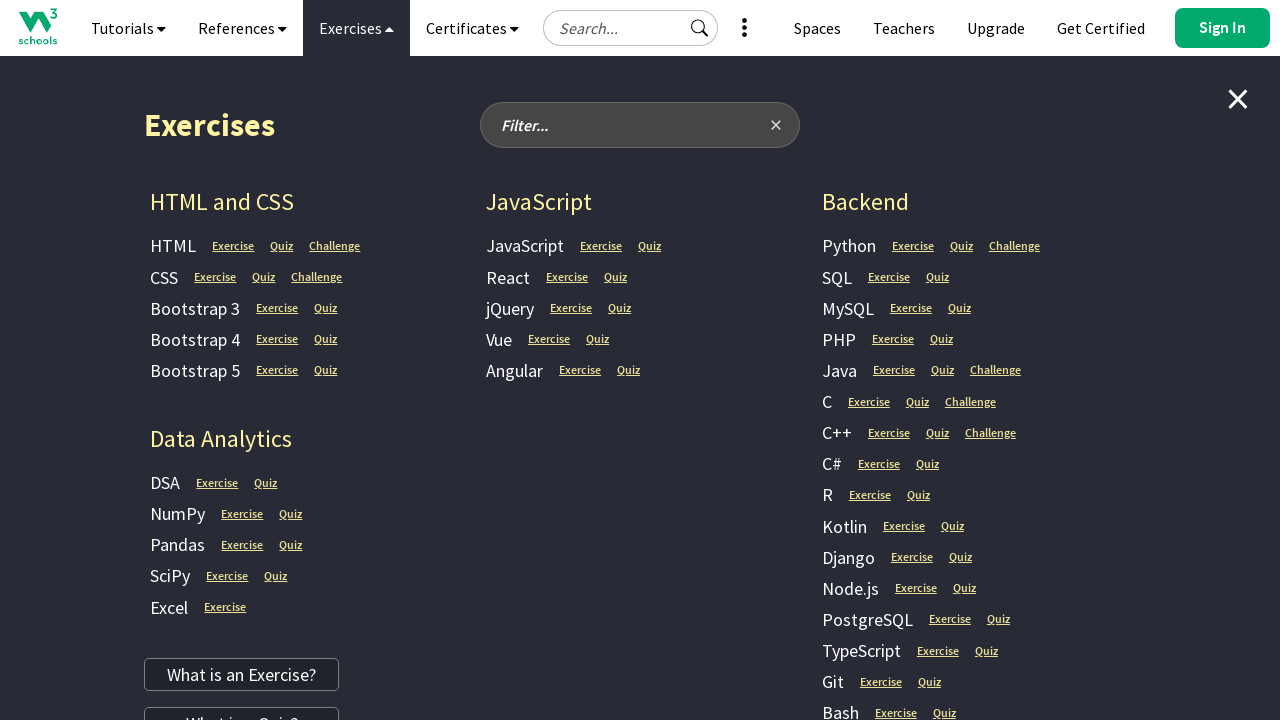